Tests drag and drop functionality on the jQuery UI droppable demo page by dragging a source element onto a target drop zone within an iframe.

Starting URL: https://jqueryui.com/droppable/

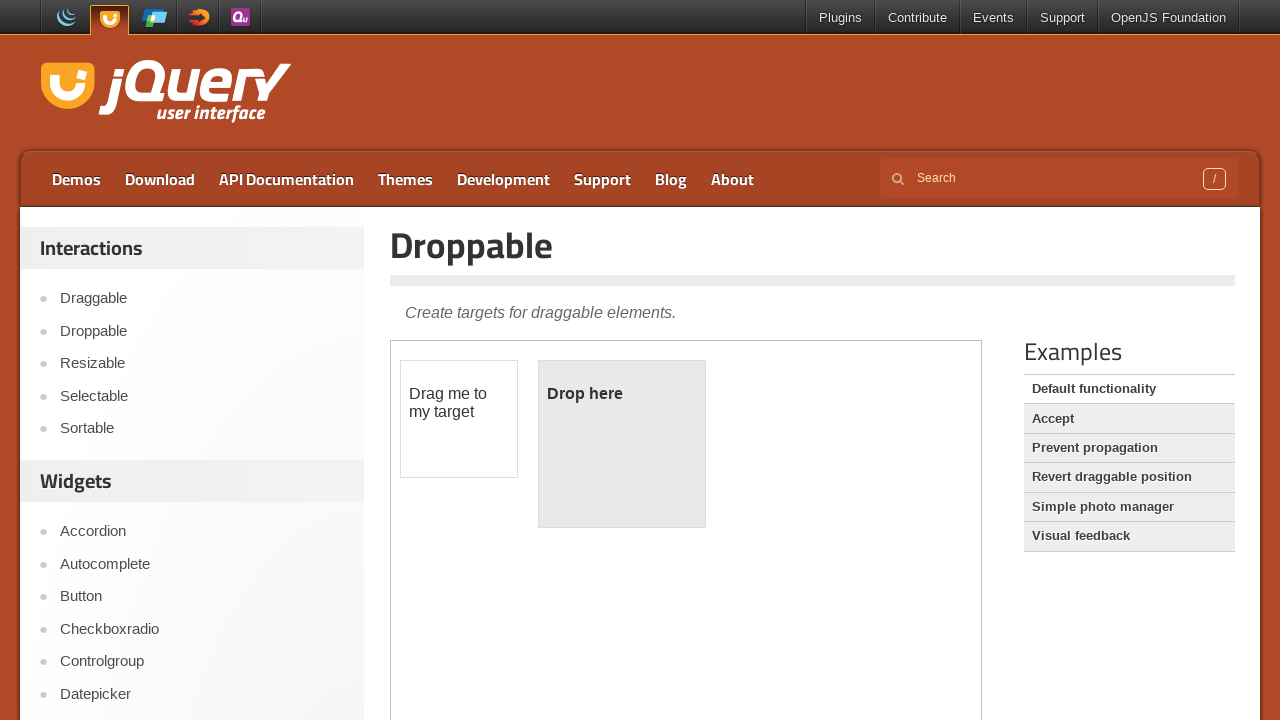

Located the demo iframe containing drag and drop elements
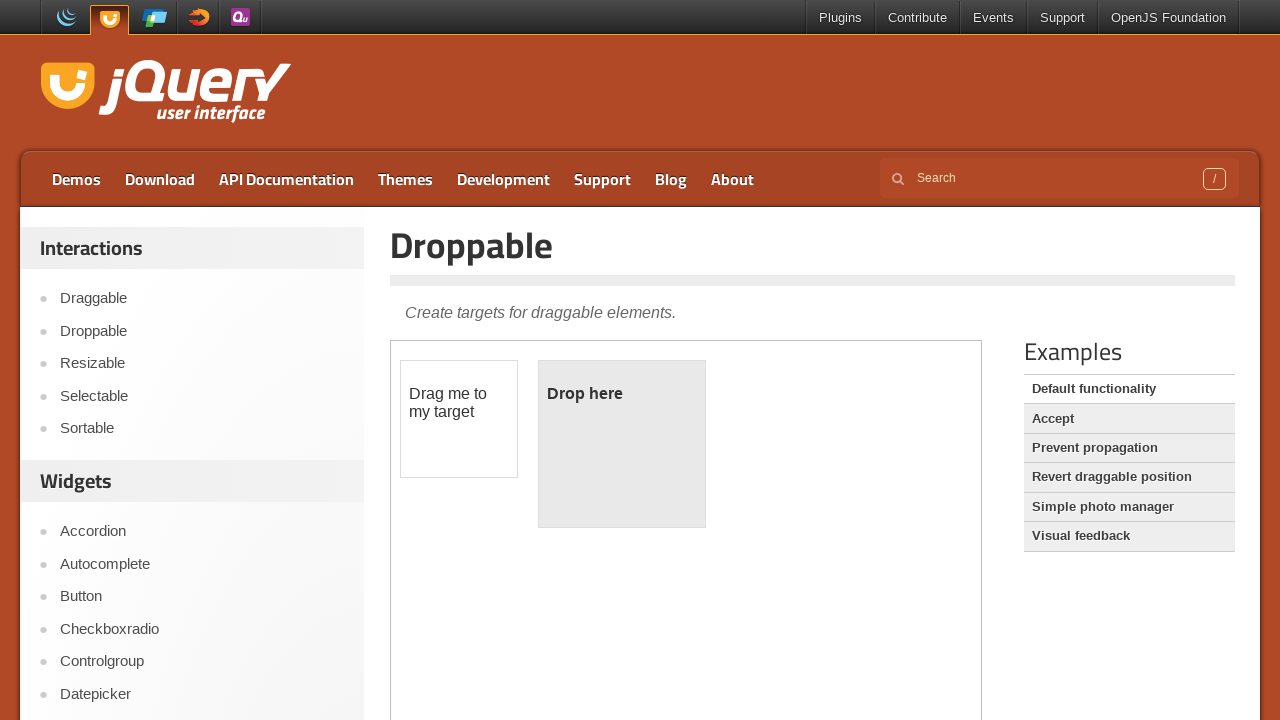

Located the draggable source element
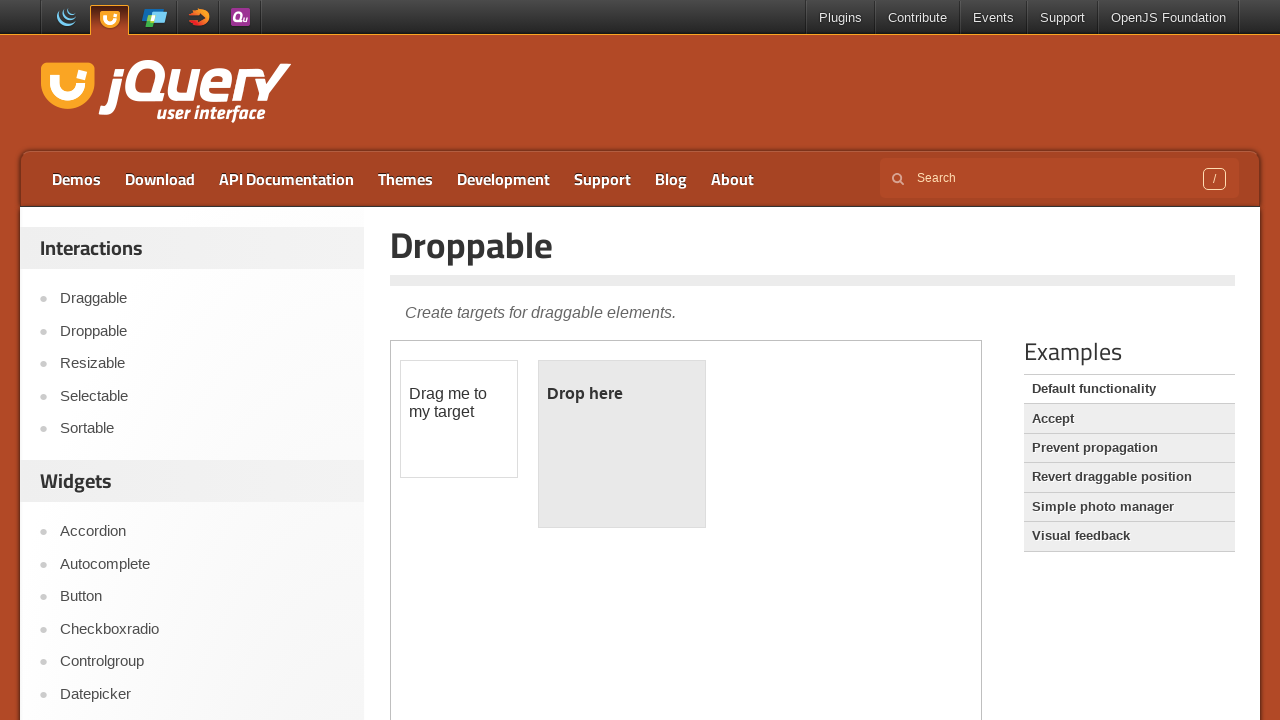

Located the droppable target element
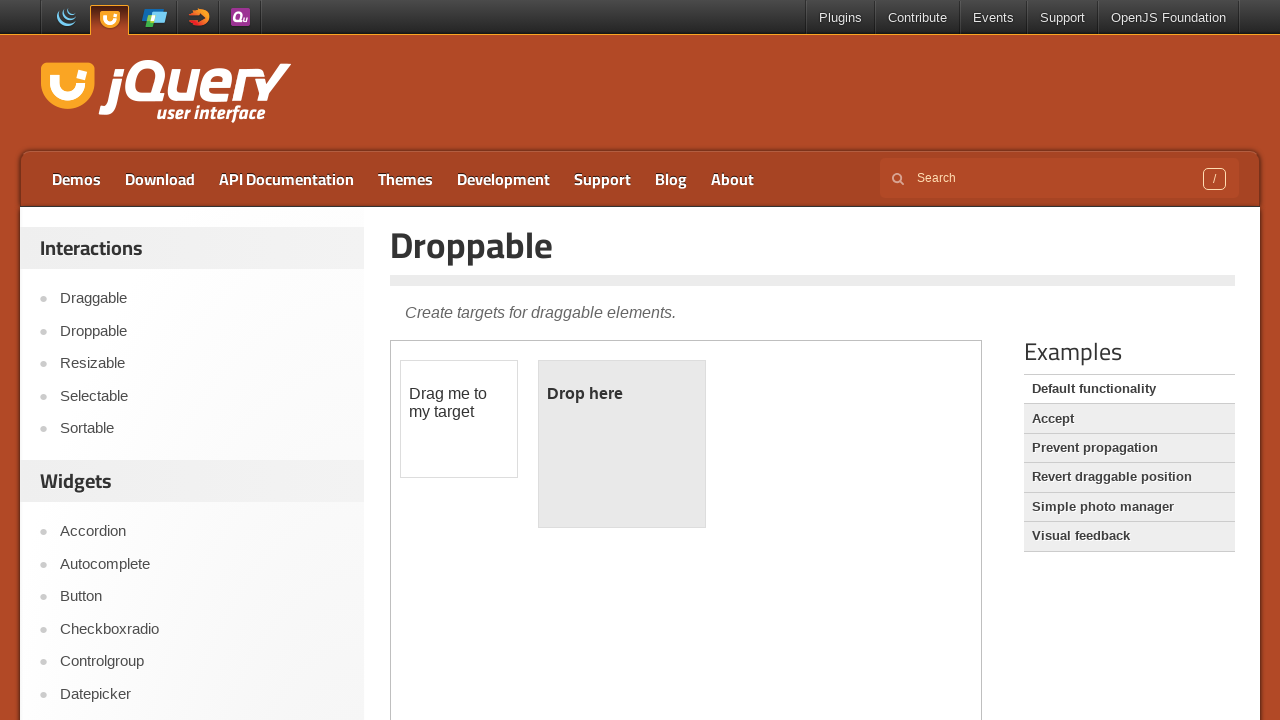

Dragged source element onto target drop zone at (622, 444)
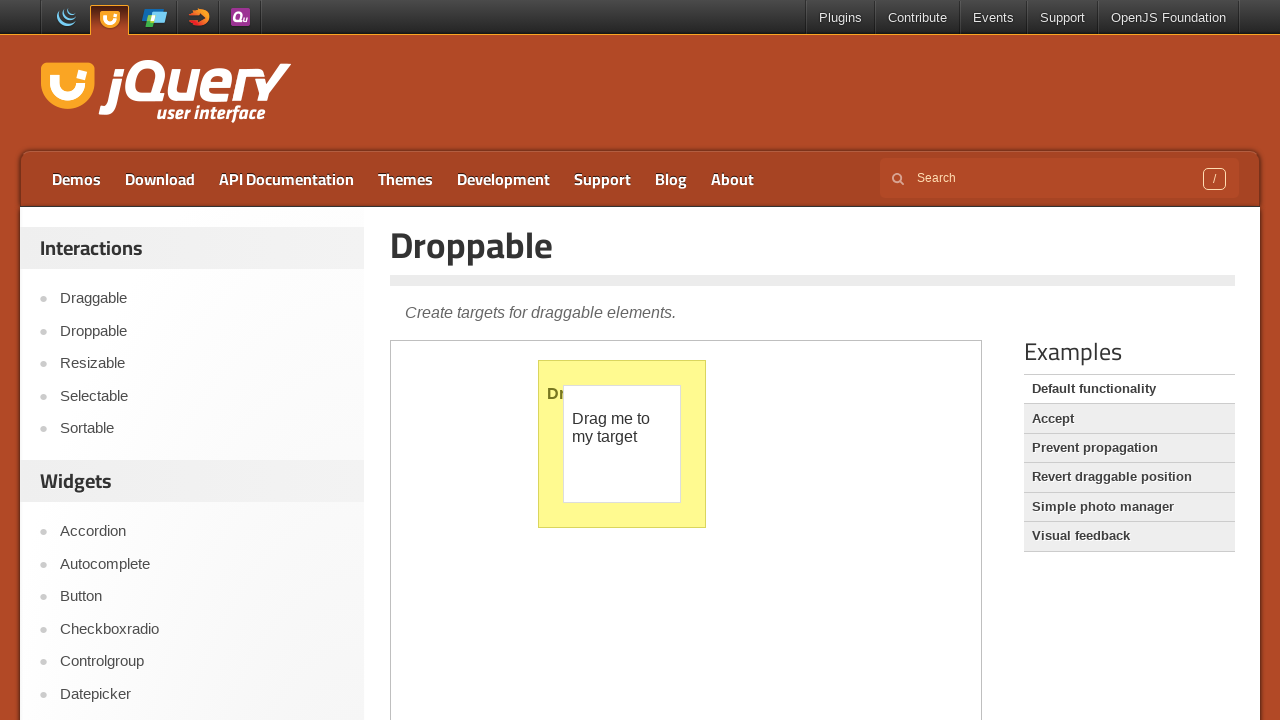

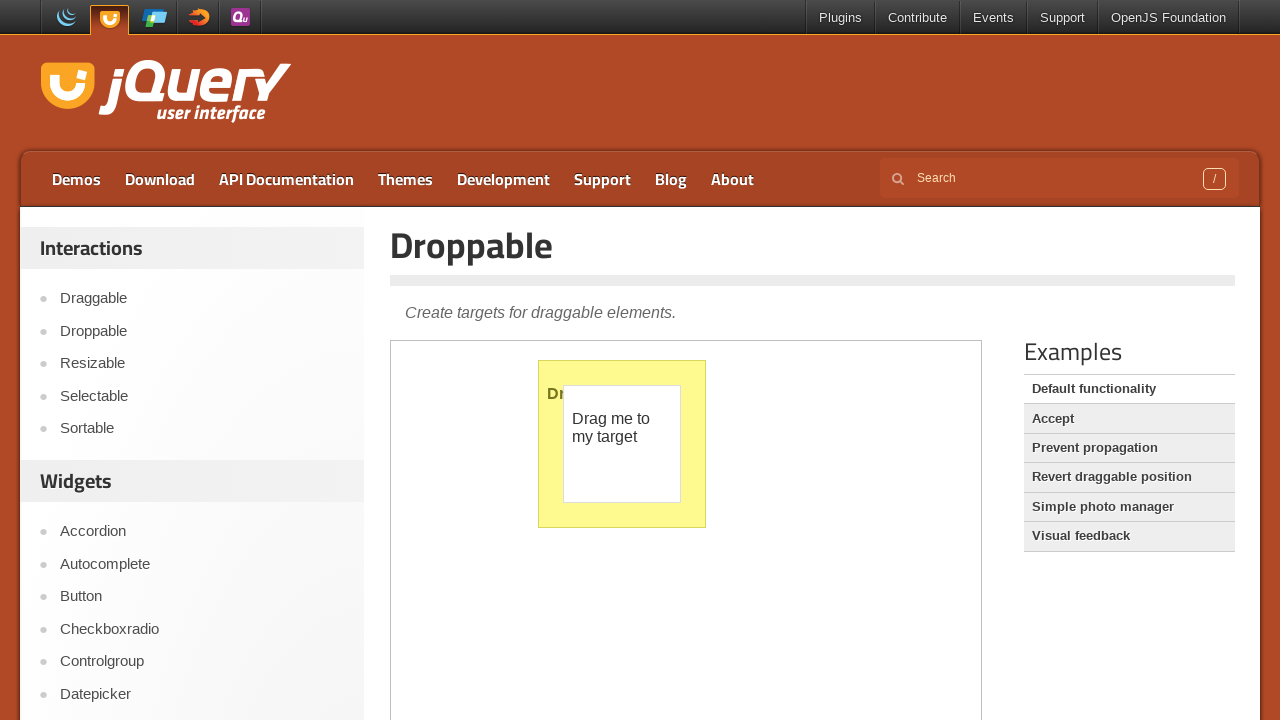